Tests element highlighting functionality by navigating to a large page and visually highlighting a specific element with a red dashed border using JavaScript to modify its style attribute.

Starting URL: http://the-internet.herokuapp.com/large

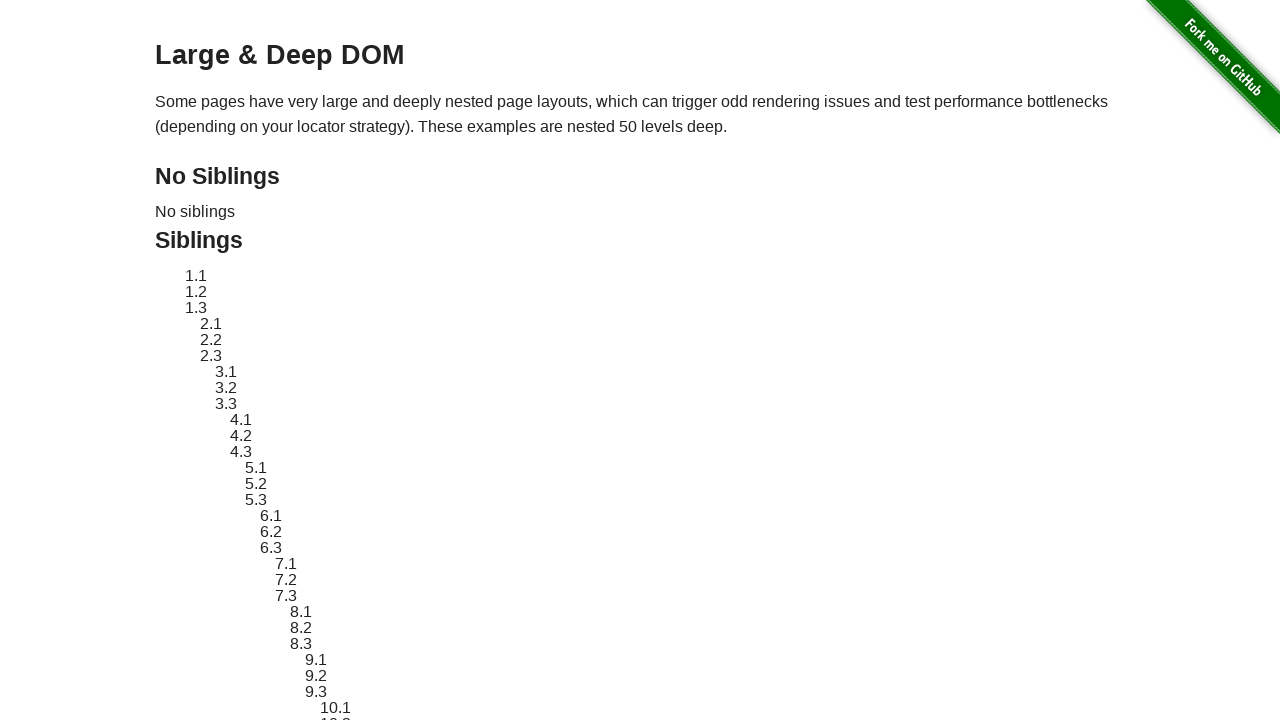

Navigated to large page at http://the-internet.herokuapp.com/large
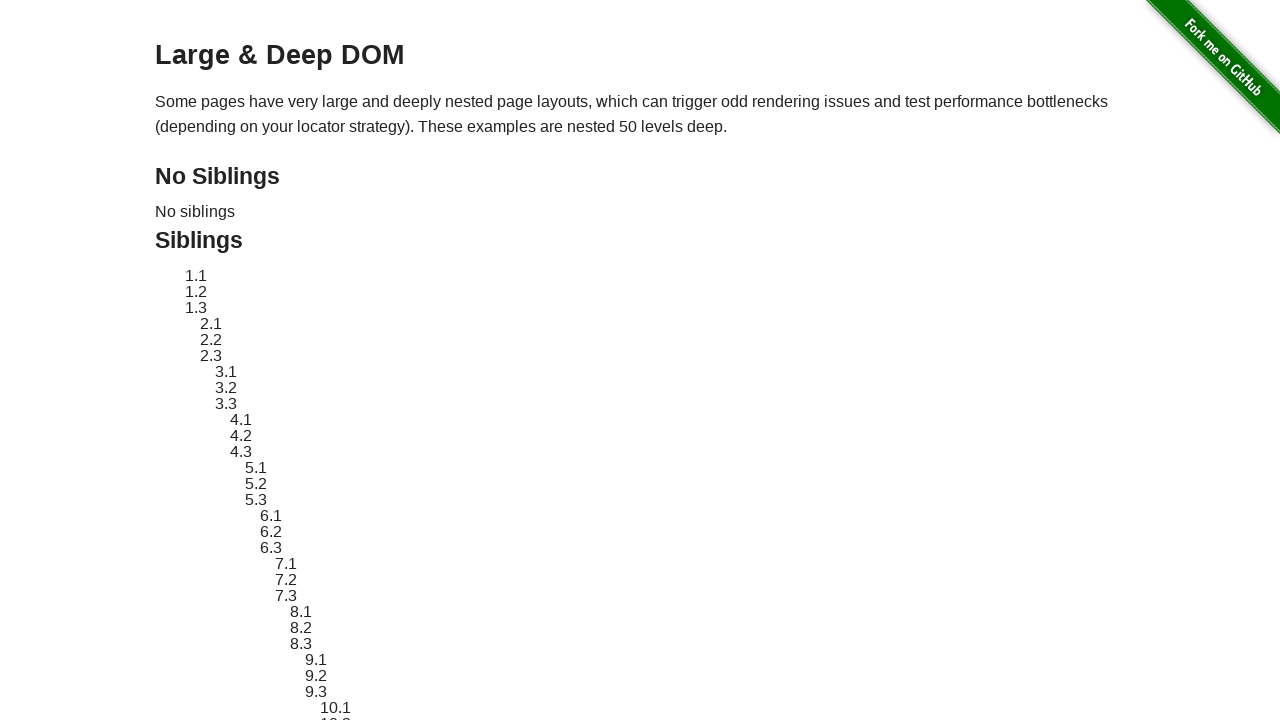

Target element #sibling-2.3 is now available on the page
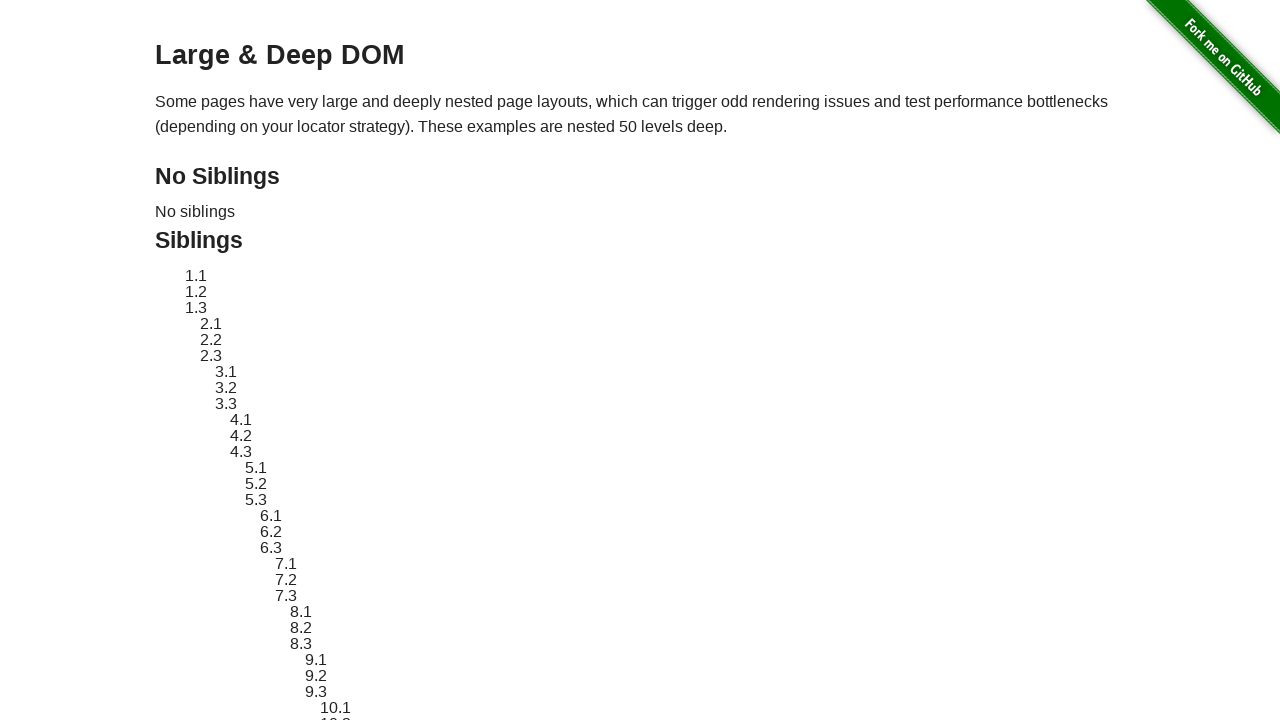

Retrieved original style attribute from target element
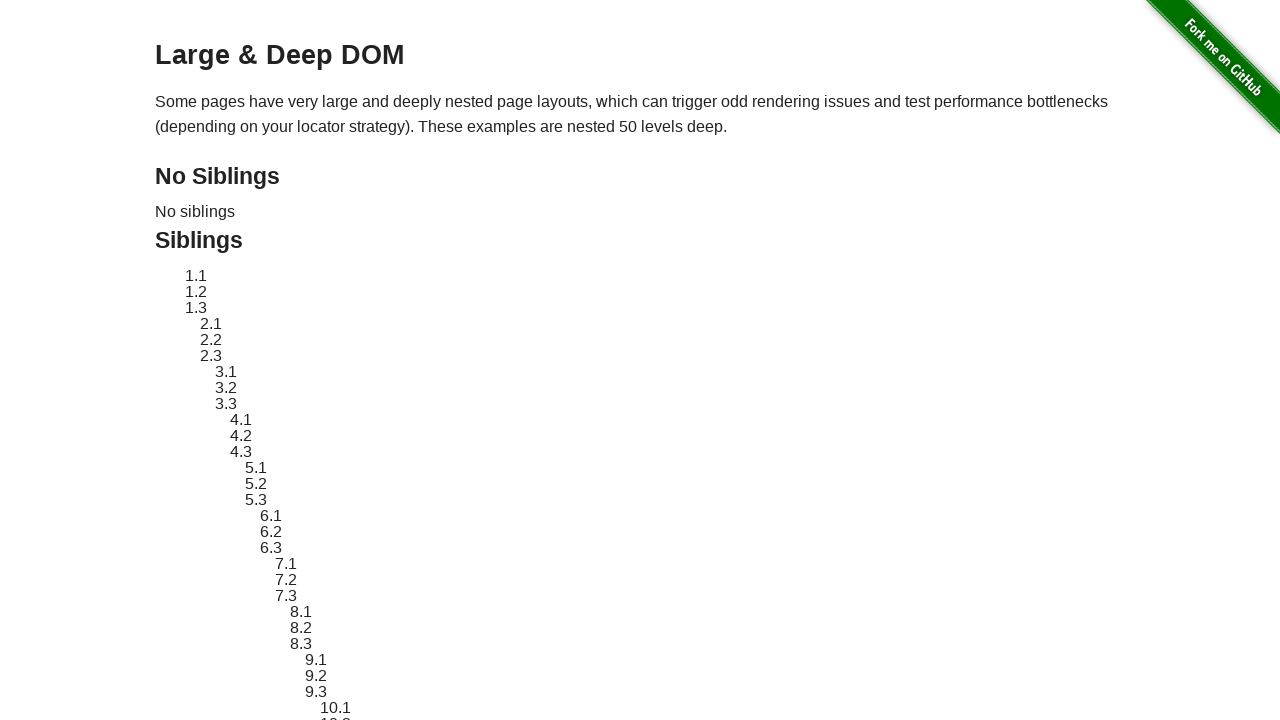

Applied red dashed border highlight to element #sibling-2.3 using JavaScript
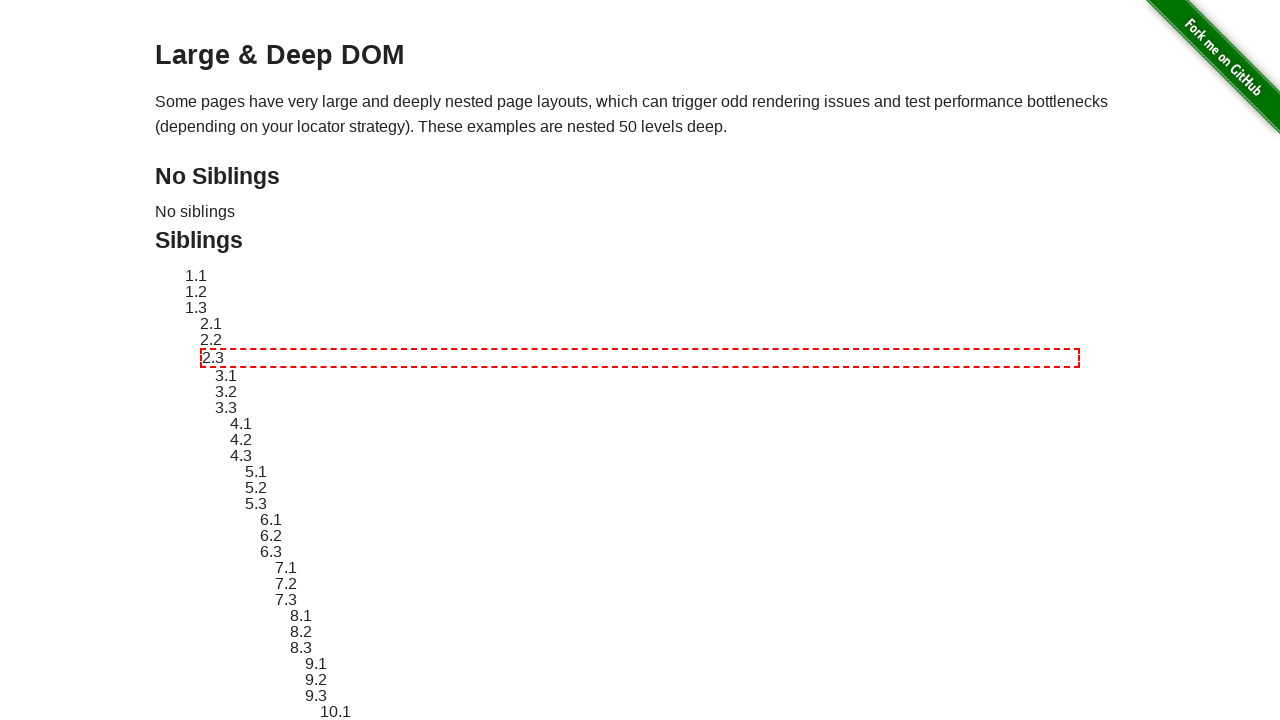

Waited 3 seconds to observe the highlight effect
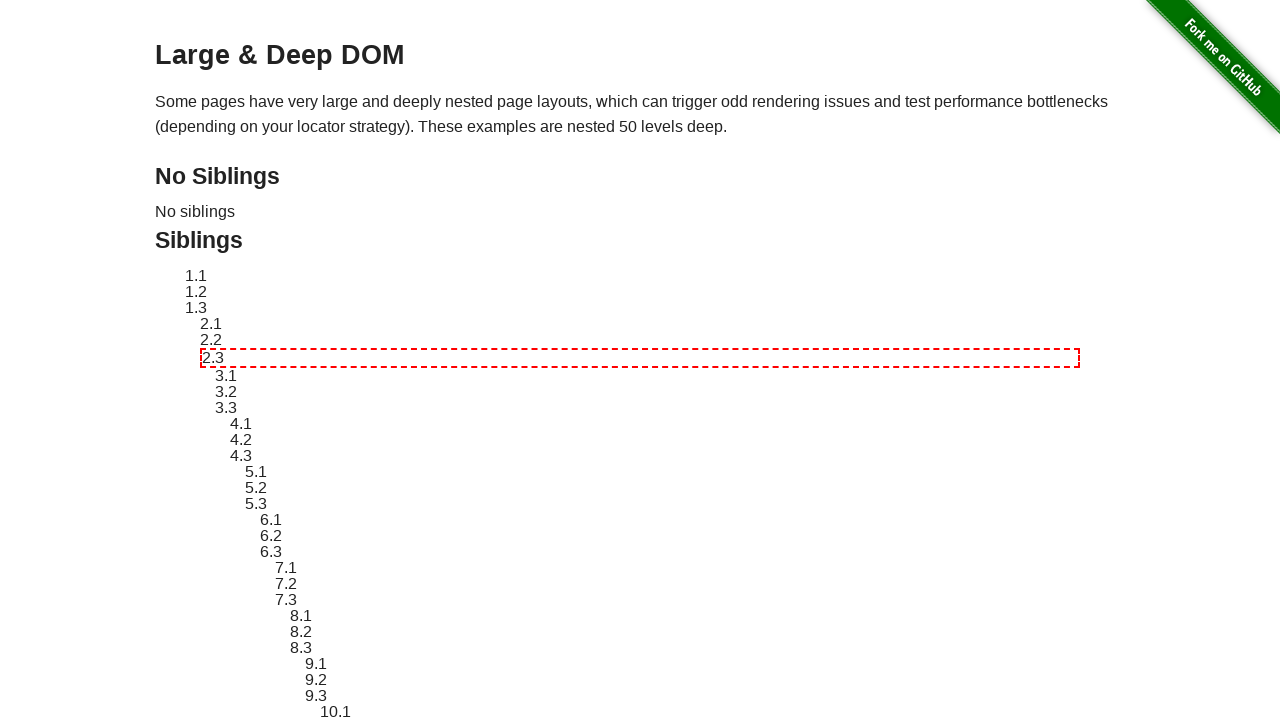

Reverted element style back to original
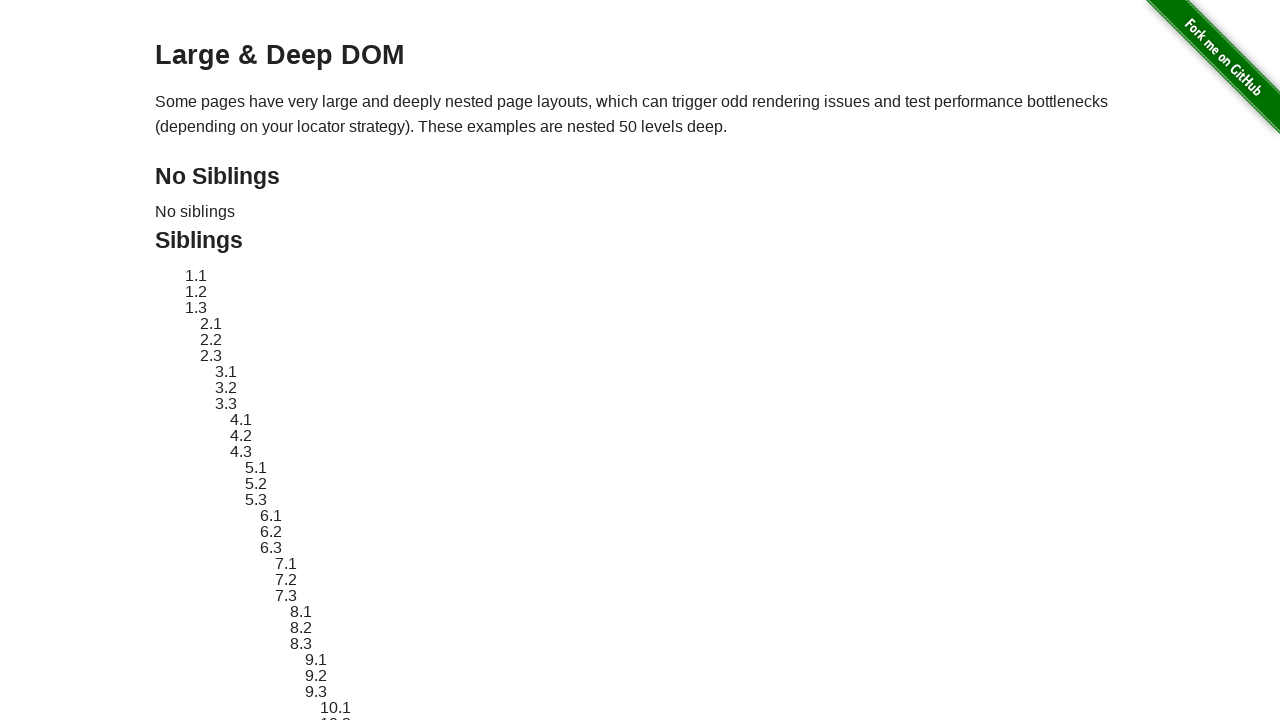

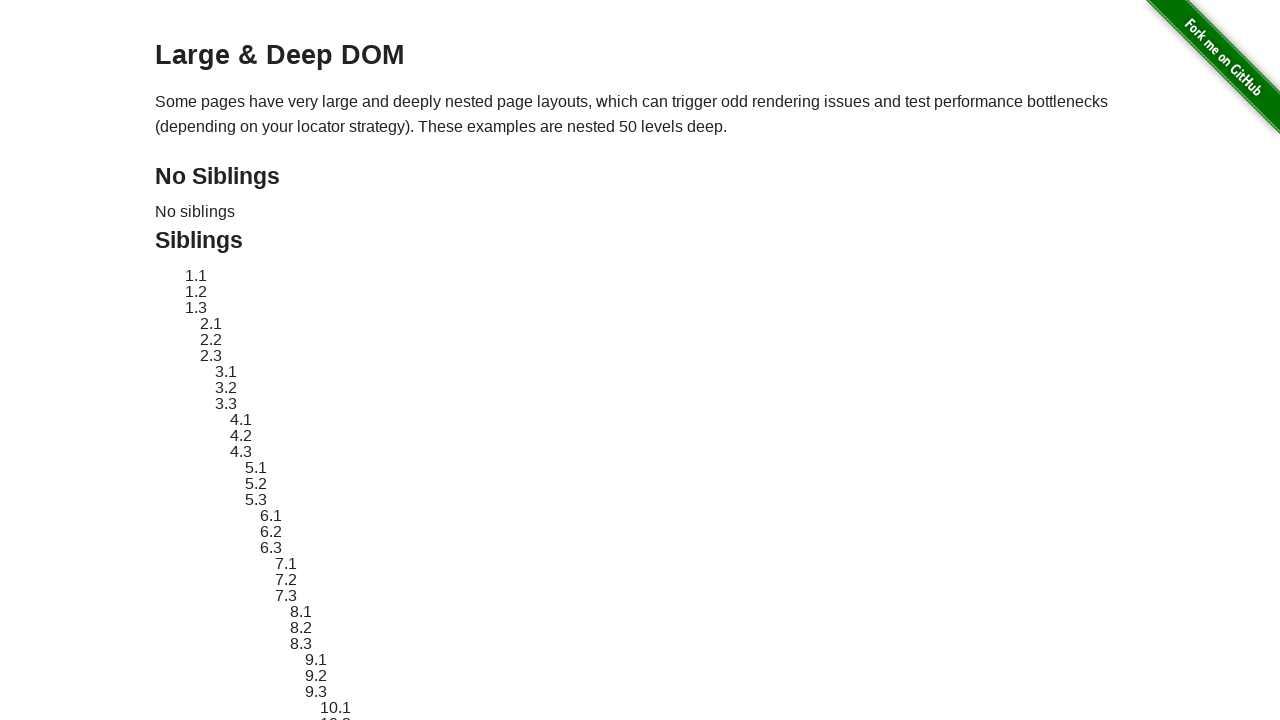